Tests text input functionality by entering text in a field and clicking a button to update its label

Starting URL: http://uitestingplayground.com/textinput

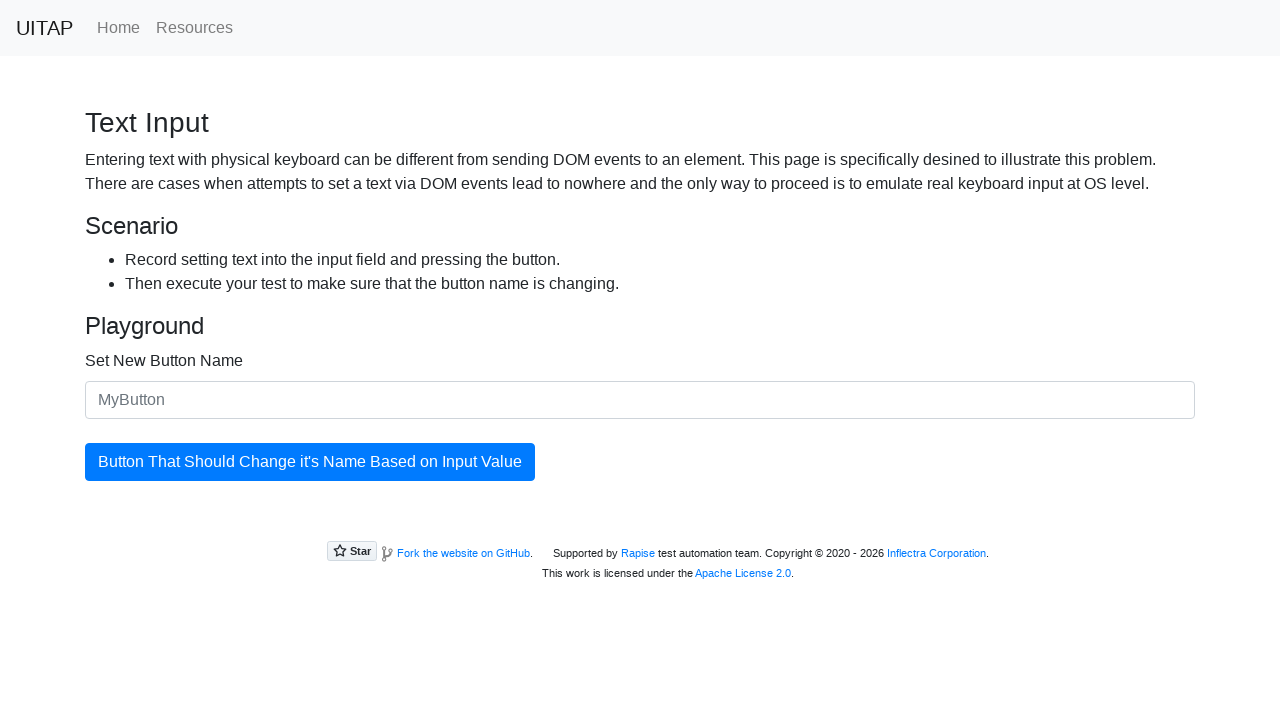

Filled input field with 'SkyPro' on input#newButtonName
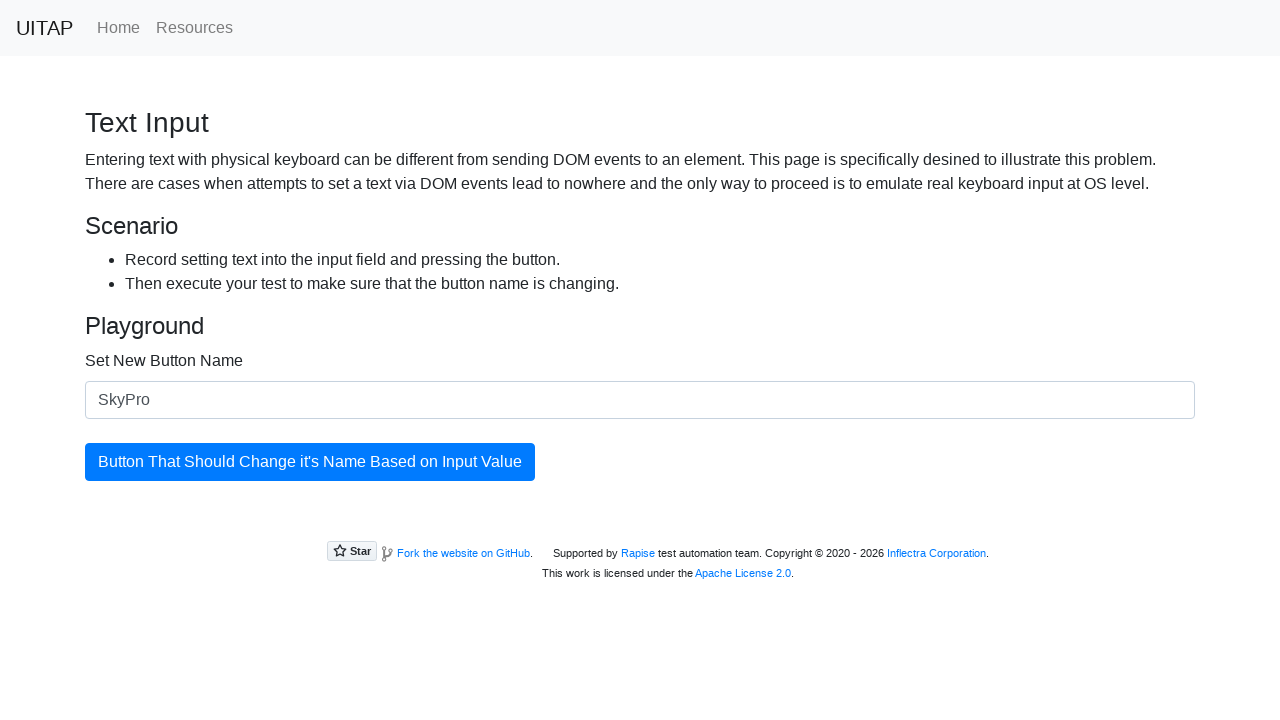

Clicked button to update its label with the entered text at (310, 462) on button#updatingButton
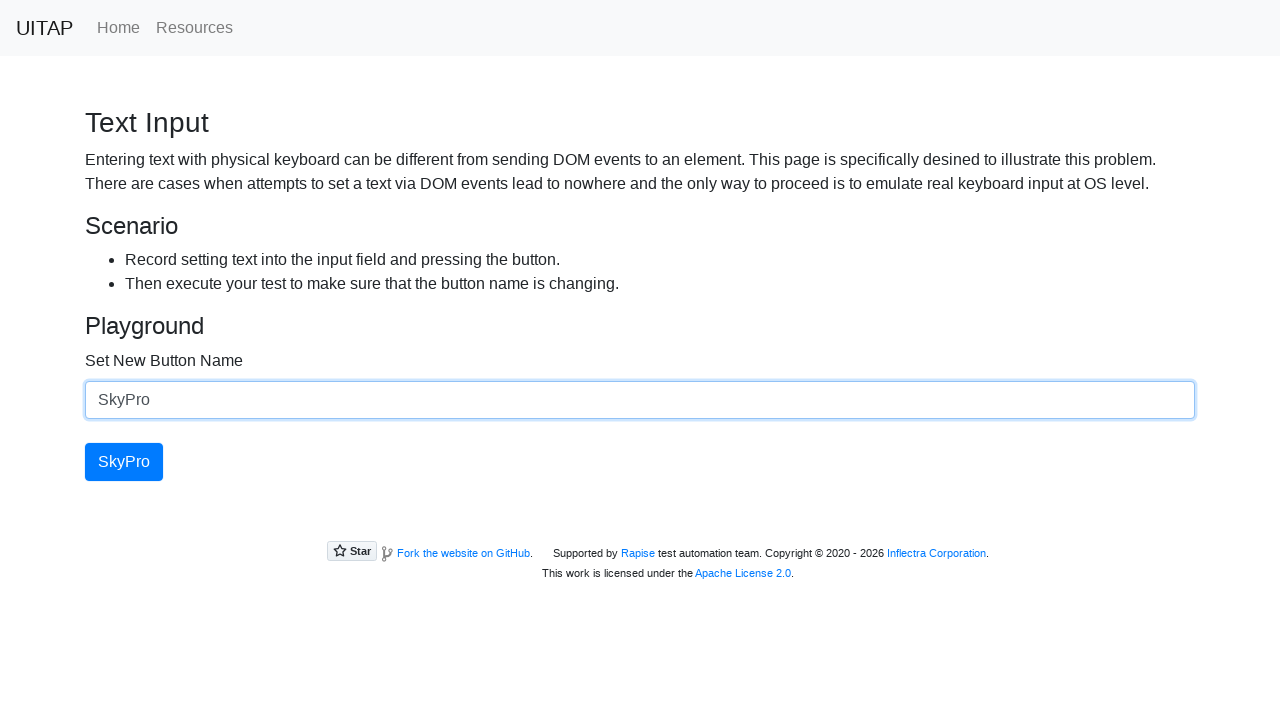

Retrieved updated button text: 'SkyPro'
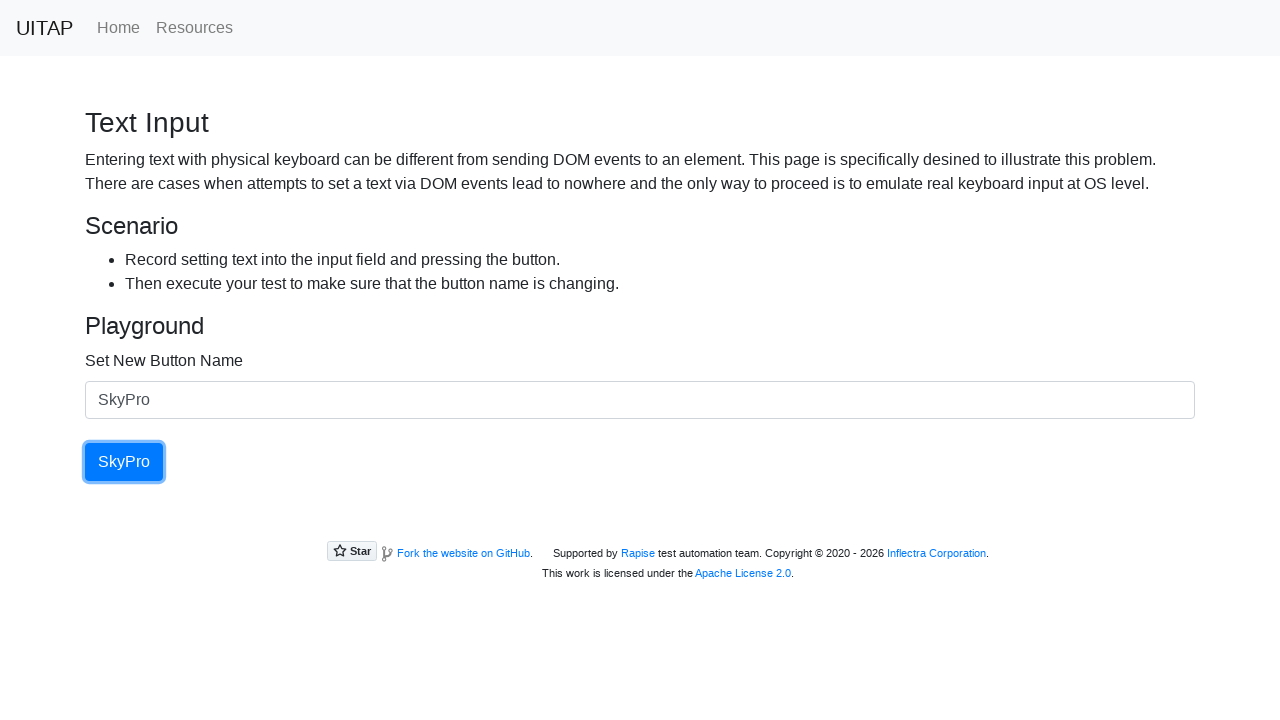

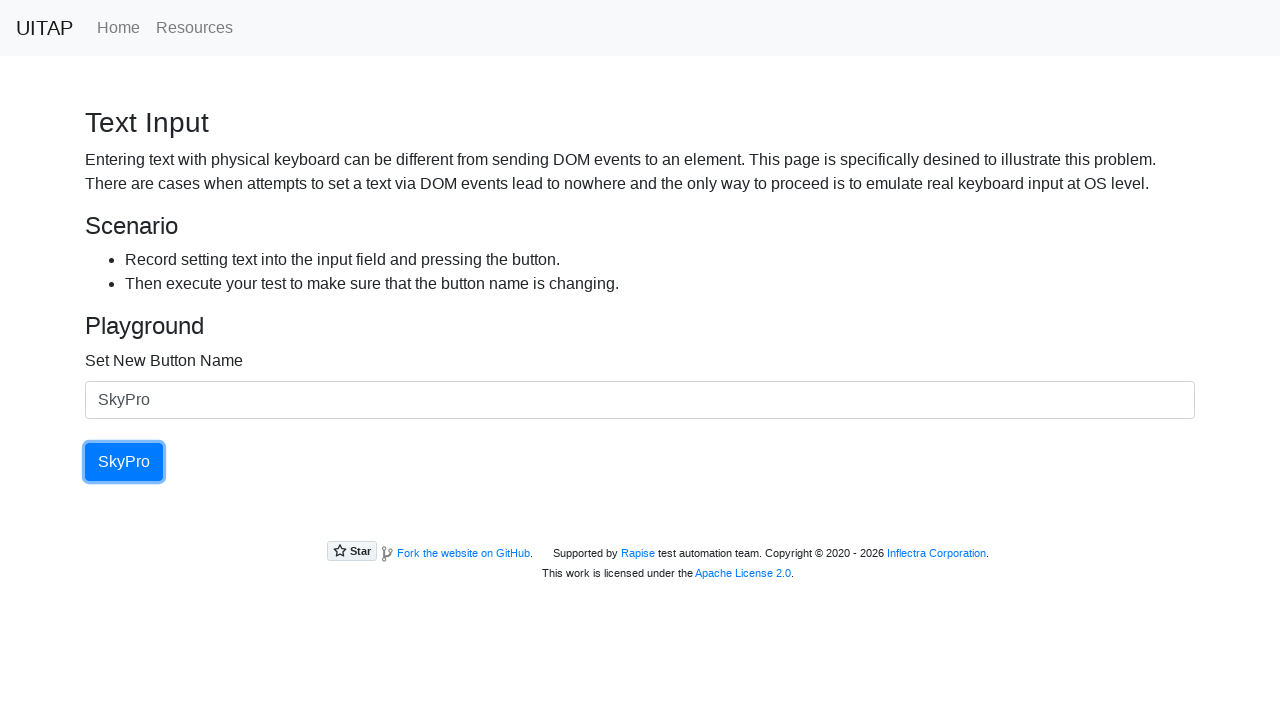